Tests successful registration by filling all form fields correctly with matching passwords

Starting URL: https://www.sharelane.com

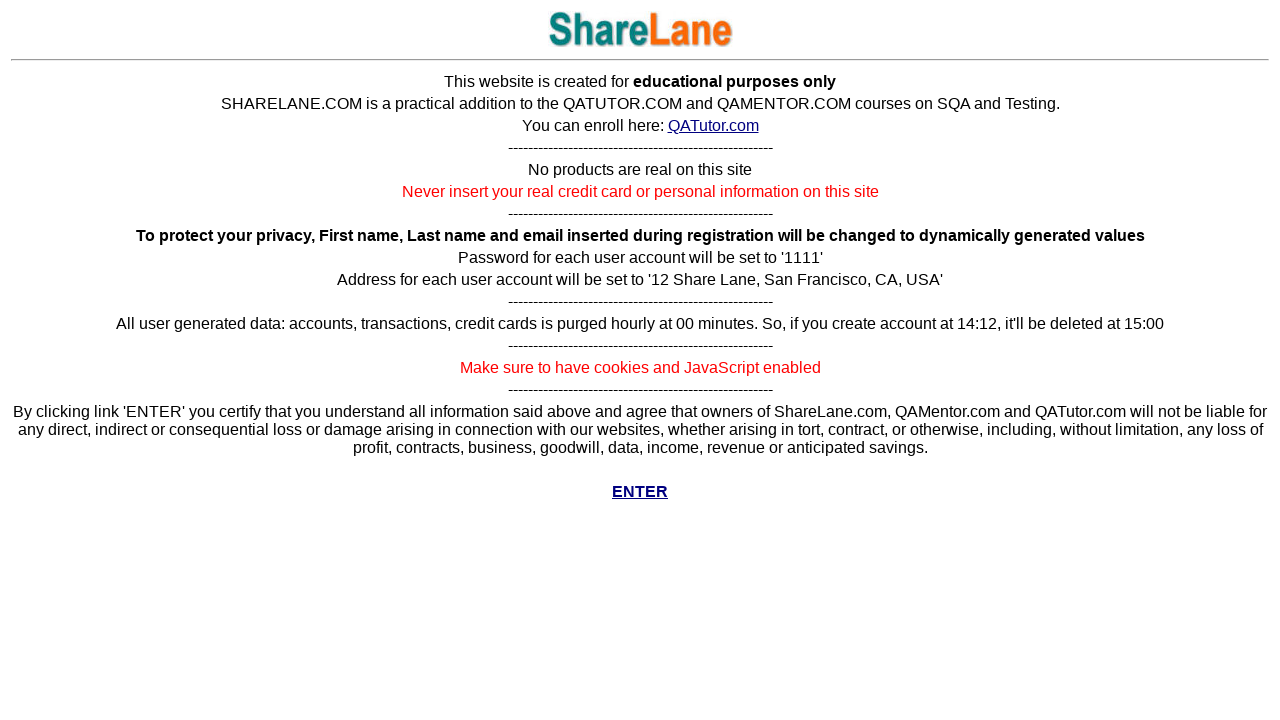

Clicked ENTER link to access registration at (640, 492) on xpath=//*[text()='ENTER']
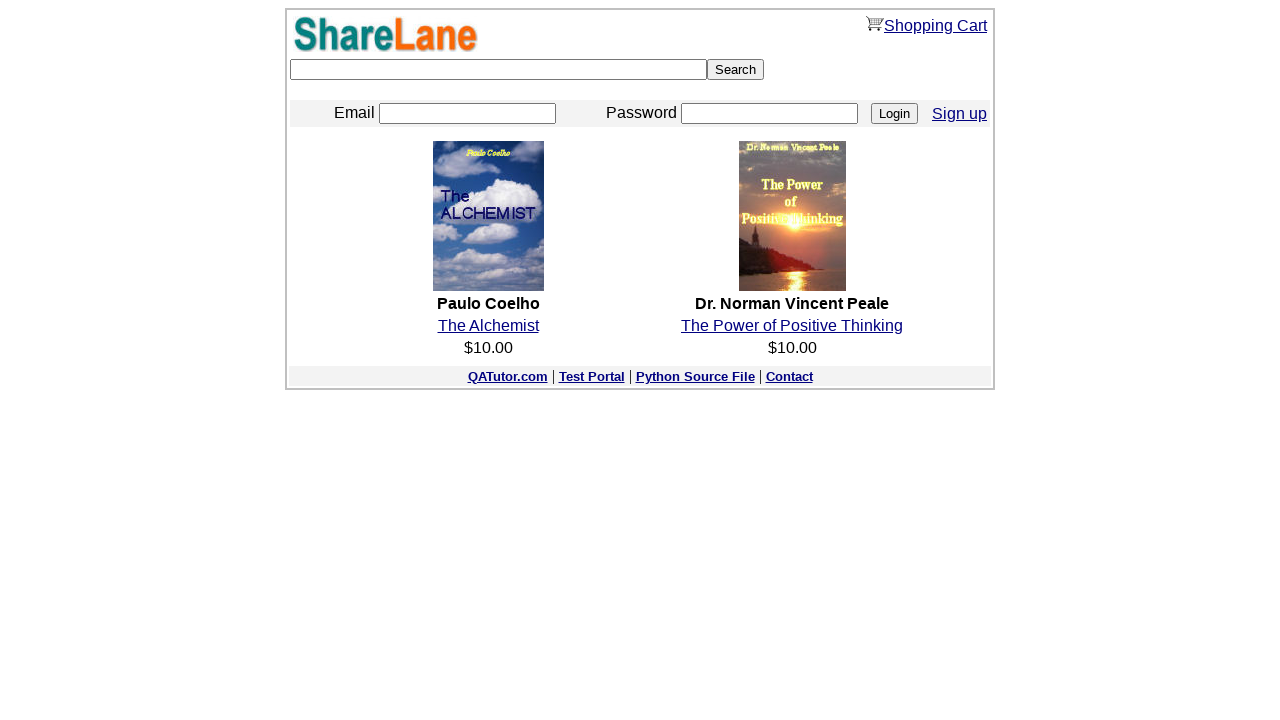

Navigated to registration form page
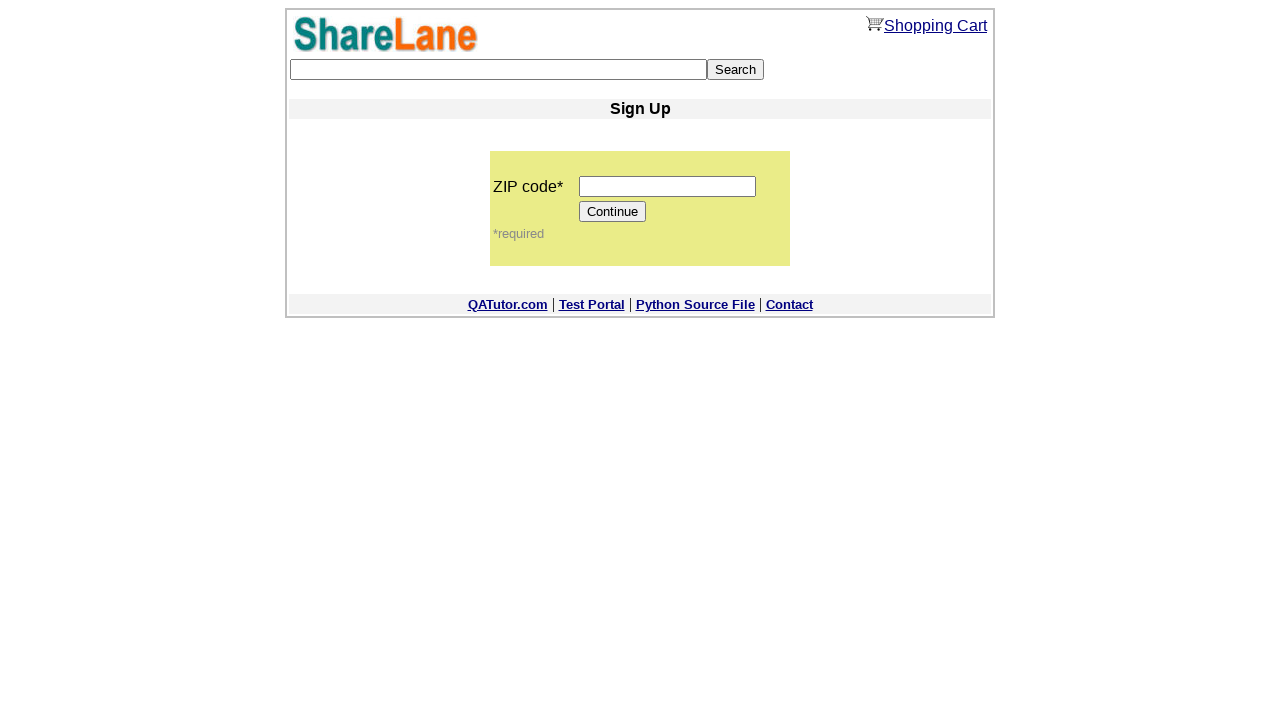

Filled zip code field with '11111' on input[name='zip_code']
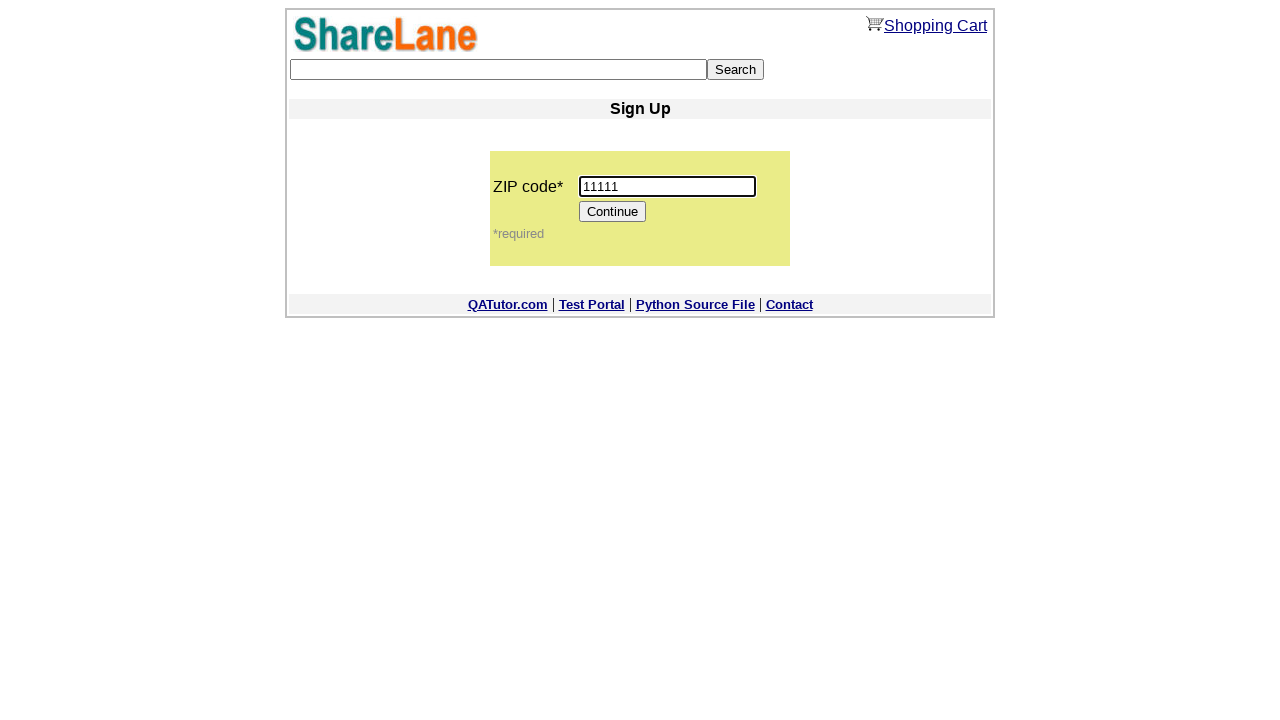

Pressed Enter to submit zip code validation on input[name='zip_code']
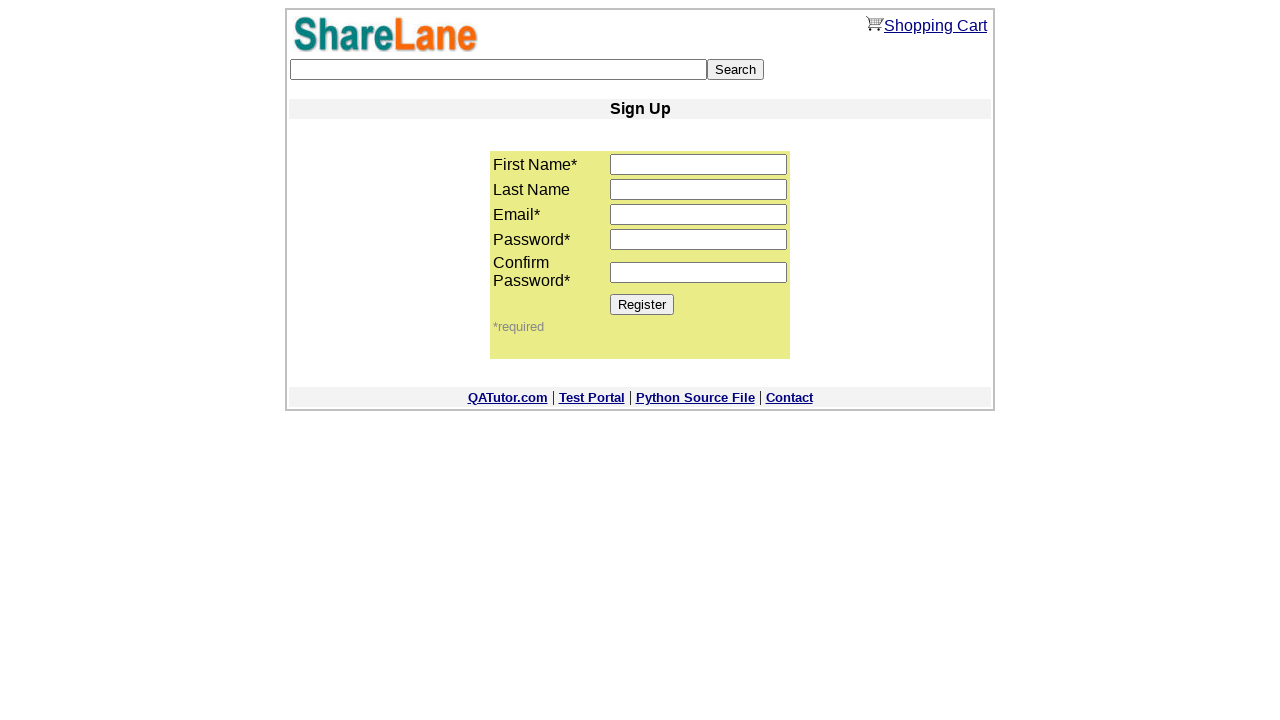

Filled first name field with 'Vlad' on input[name='first_name']
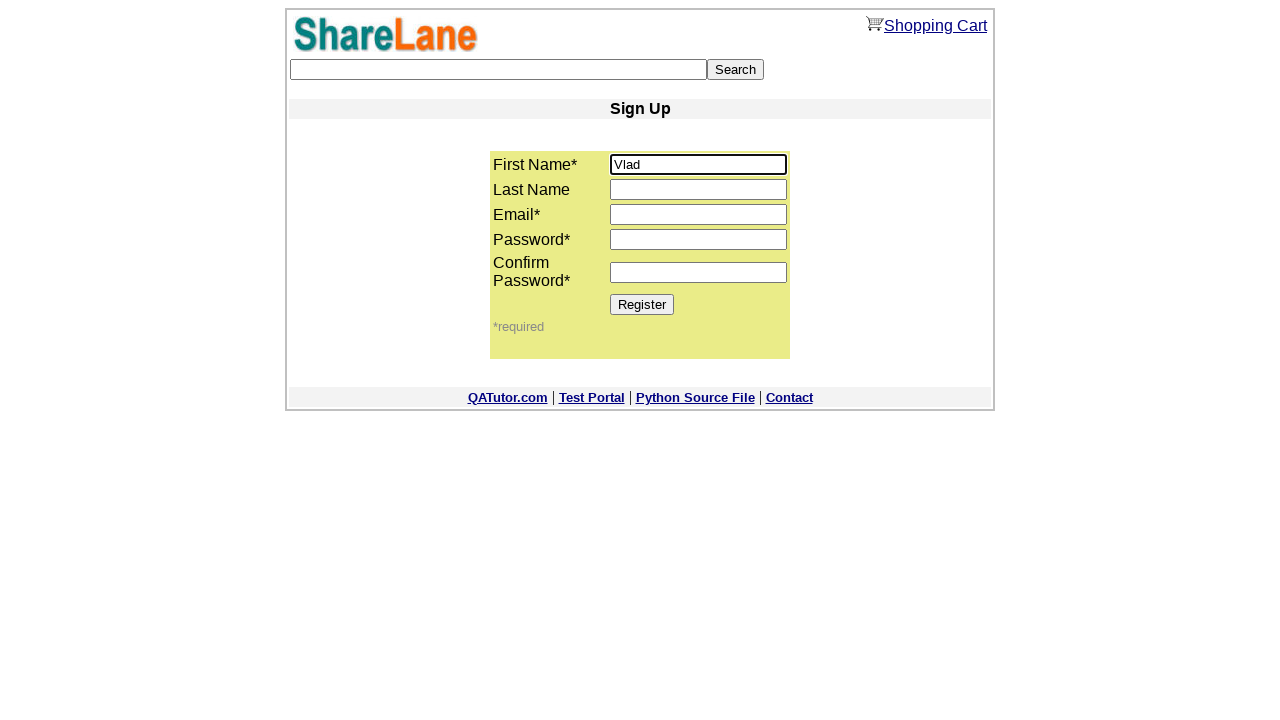

Filled last name field with 'Lesnichi' on input[name='last_name']
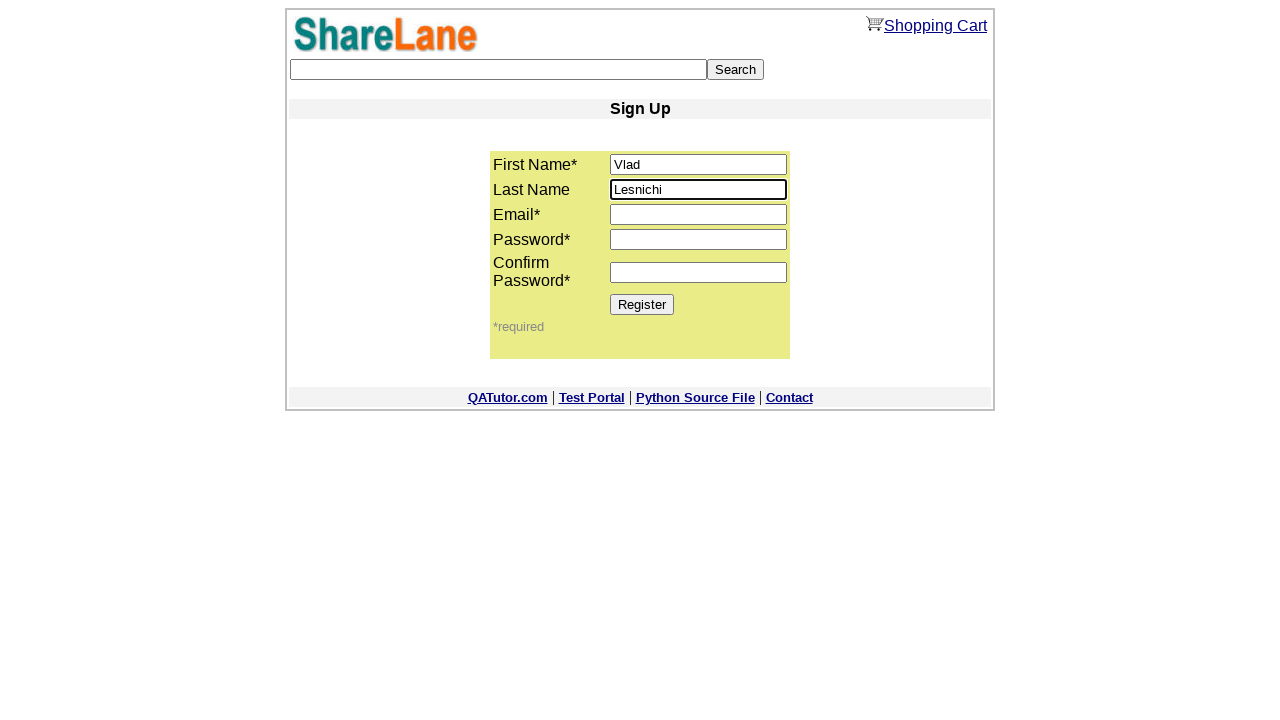

Filled email field with 'test_user_392@example.com' on input[name='email']
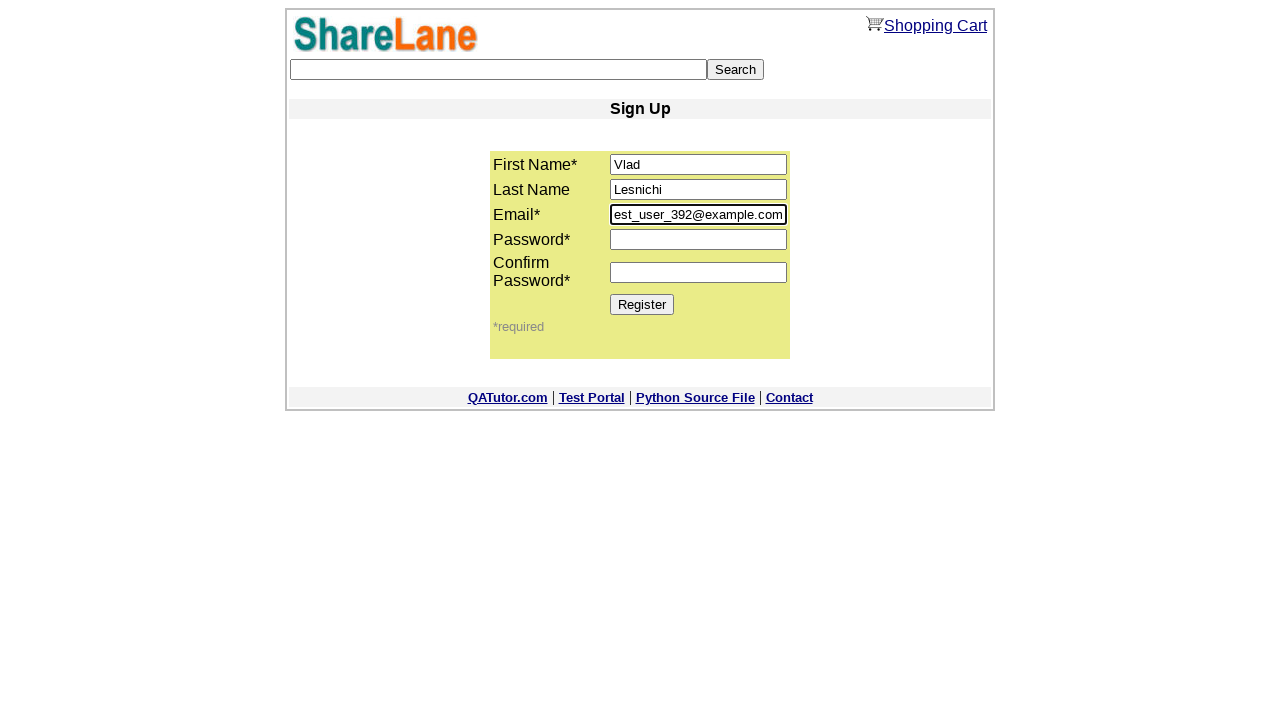

Filled password field with '1111' on input[name='password1']
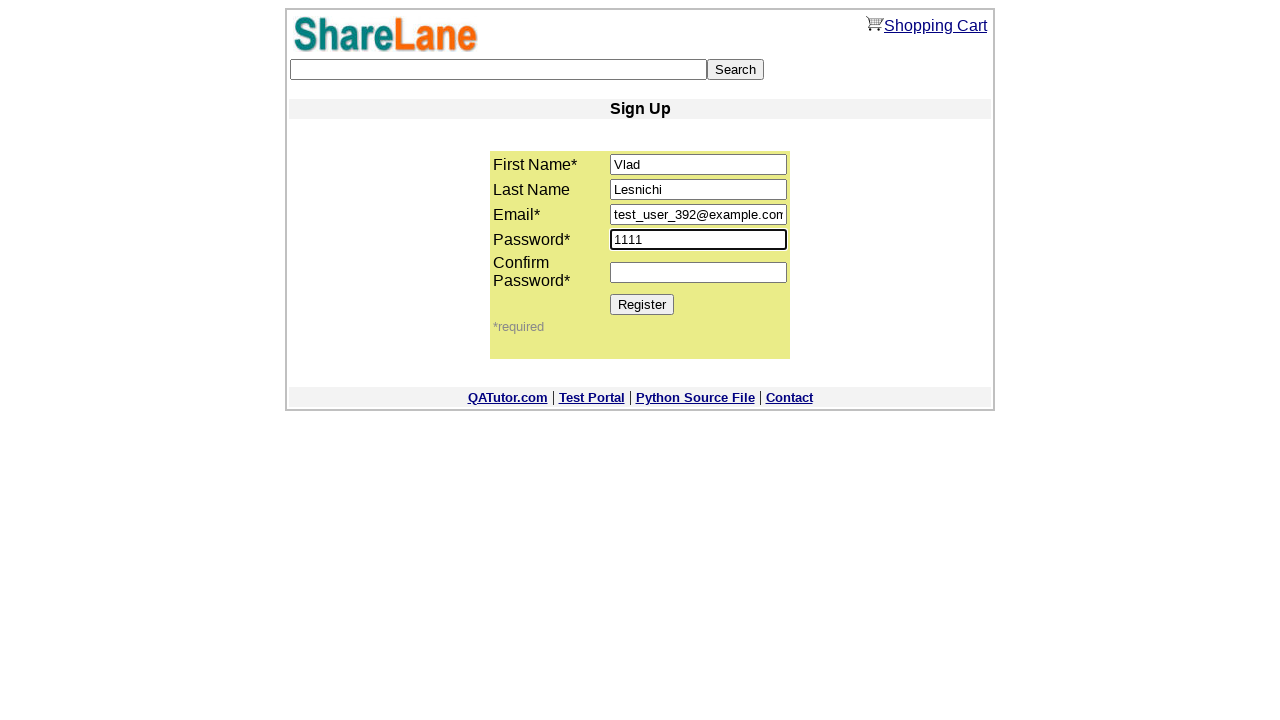

Filled password confirmation field with '1111' (matching password) on input[name='password2']
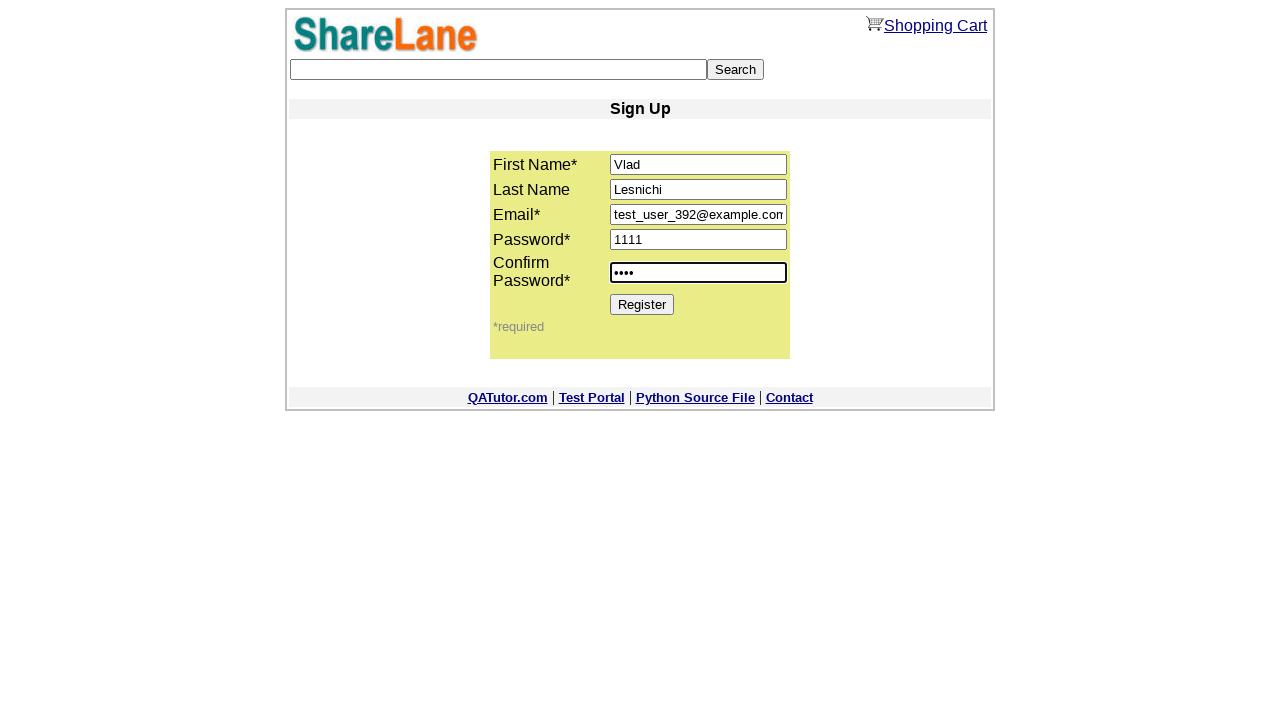

Clicked Register button to submit form at (642, 304) on input[value='Register']
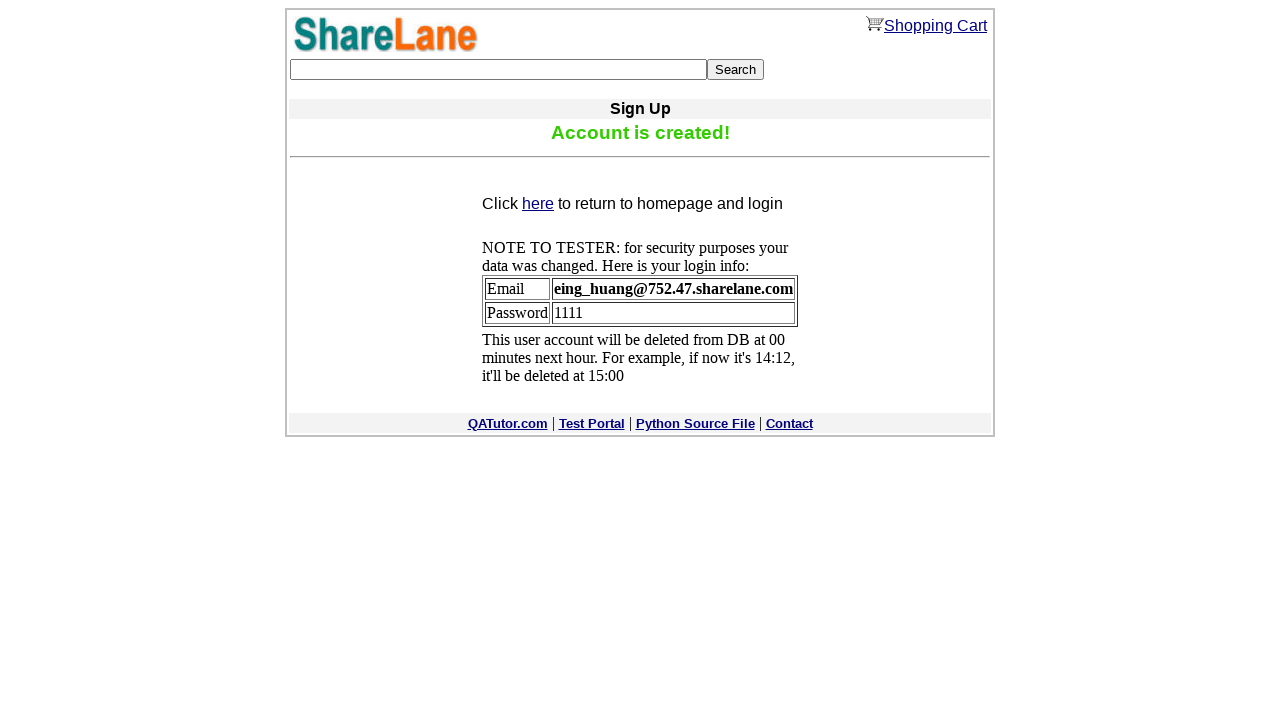

Registration confirmation message appeared successfully
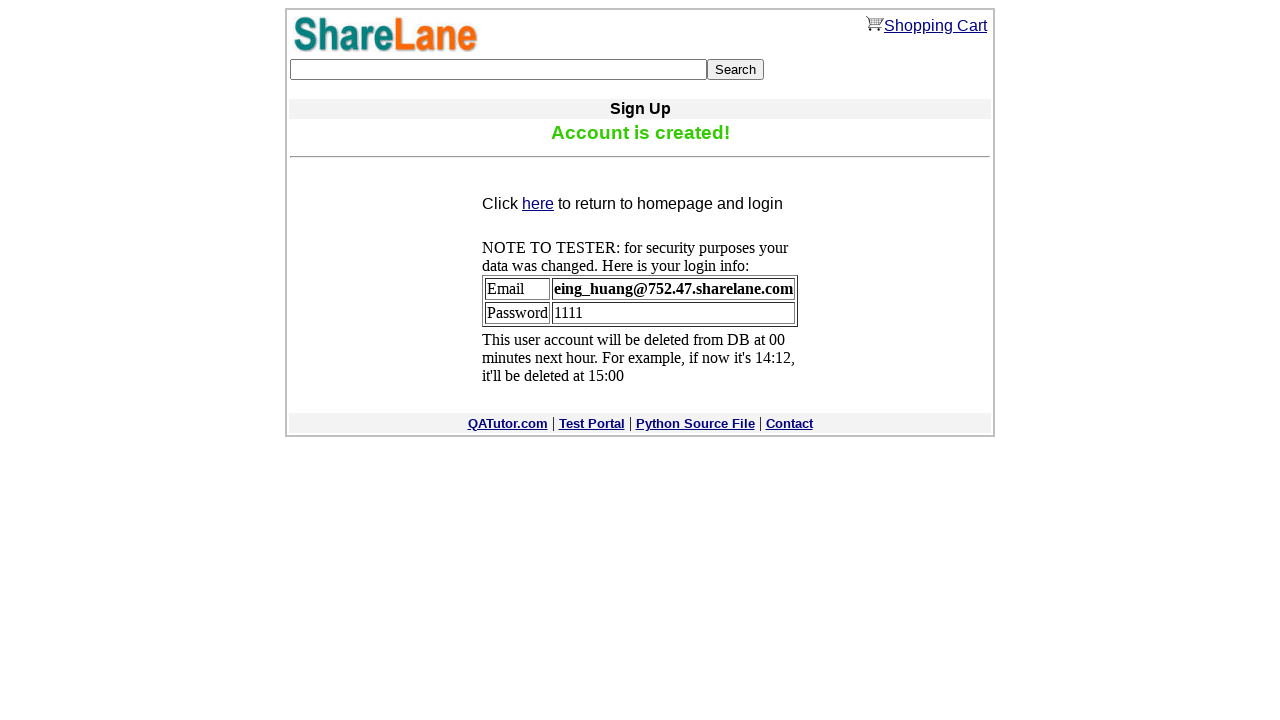

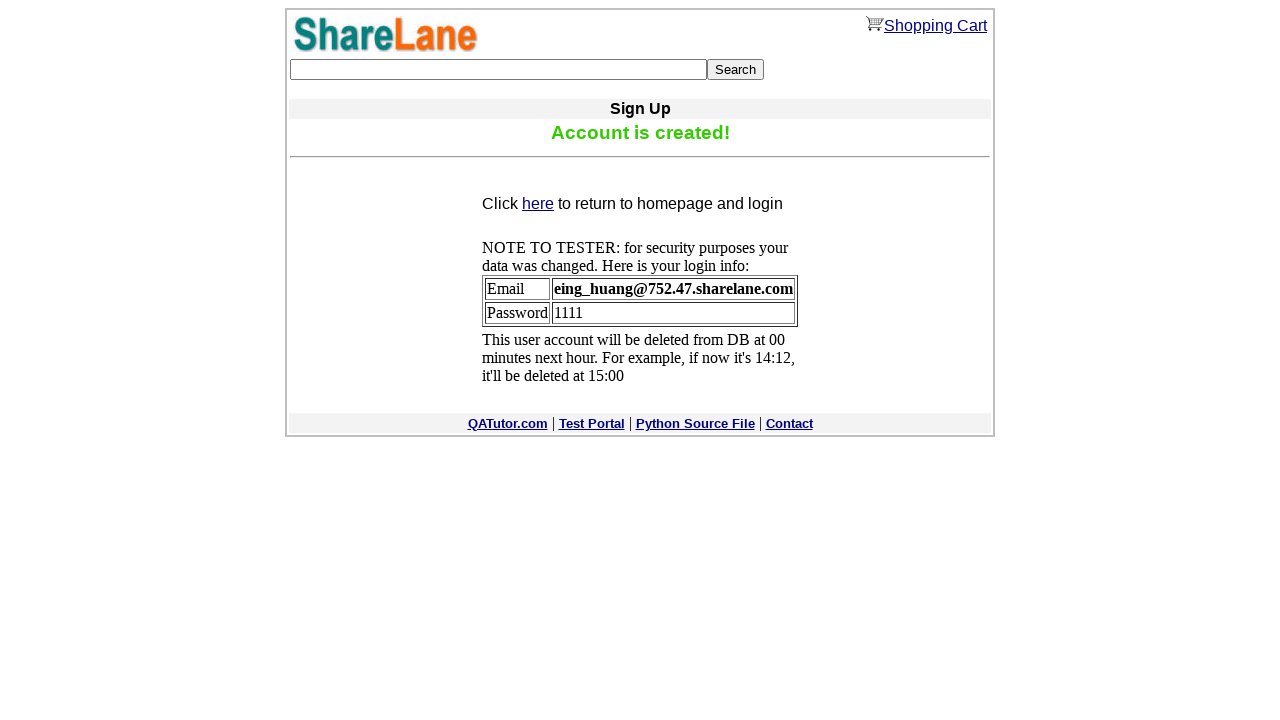